Tests various element locator strategies (id, name, className, tagName) on a demo page by finding elements and verifying their text content and attributes.

Starting URL: https://kristinek.github.io/site/examples/locators

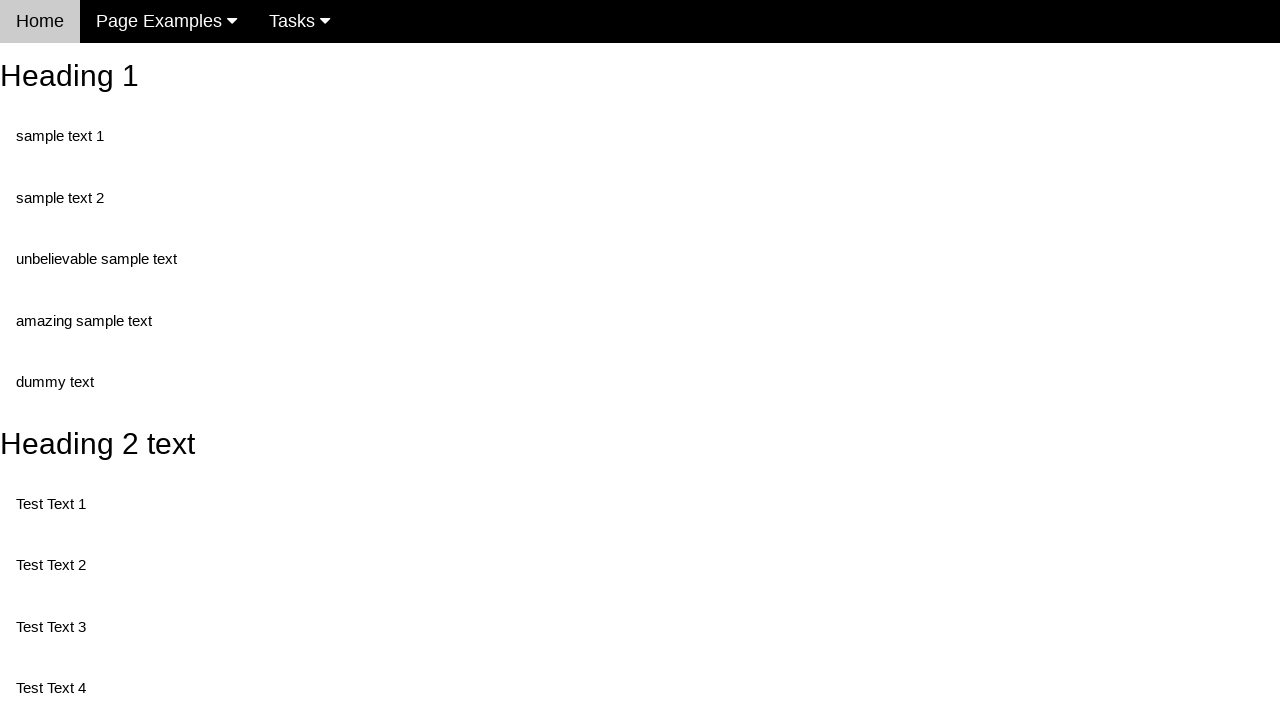

Navigated to locators demo page
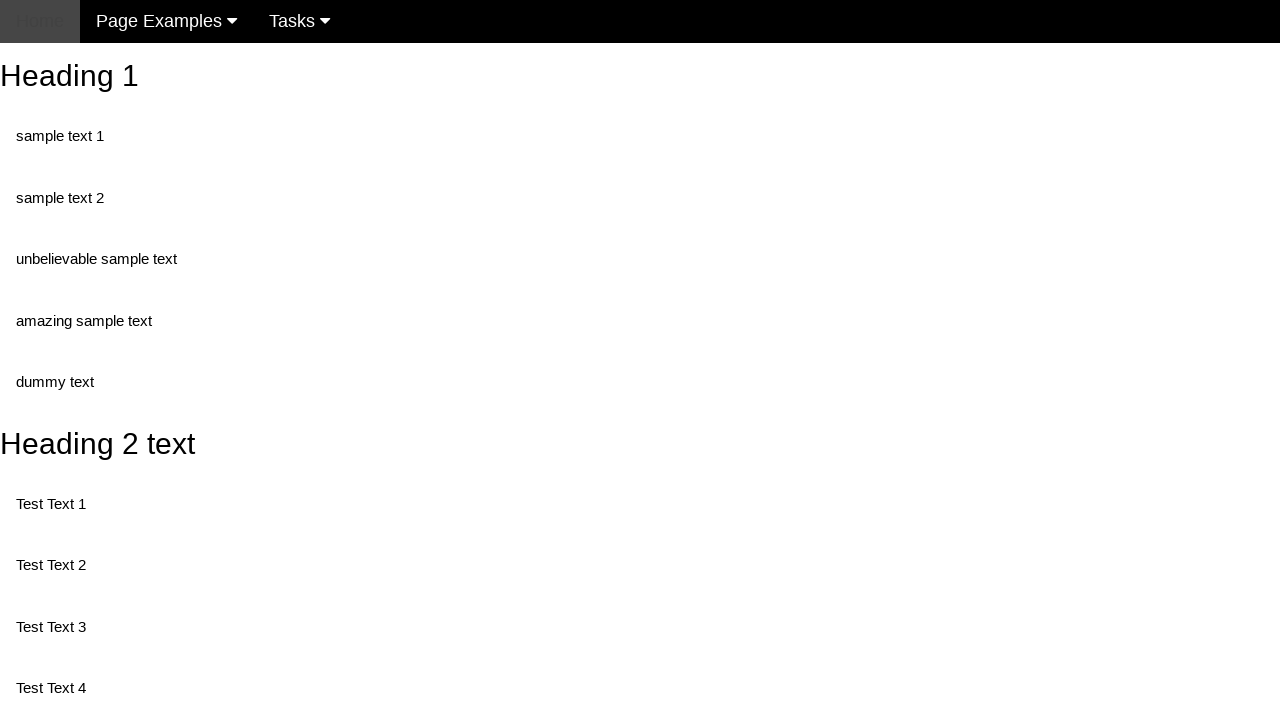

Located and waited for element with id 'heading_1'
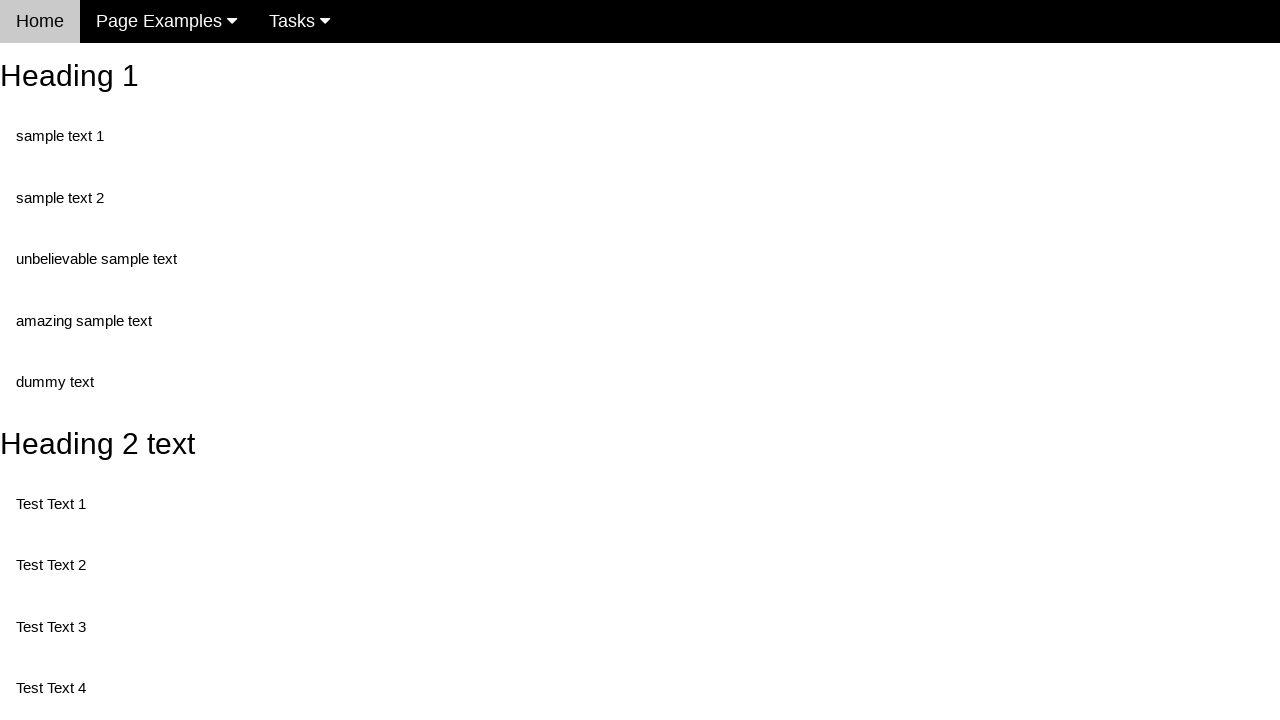

Retrieved text content from heading element
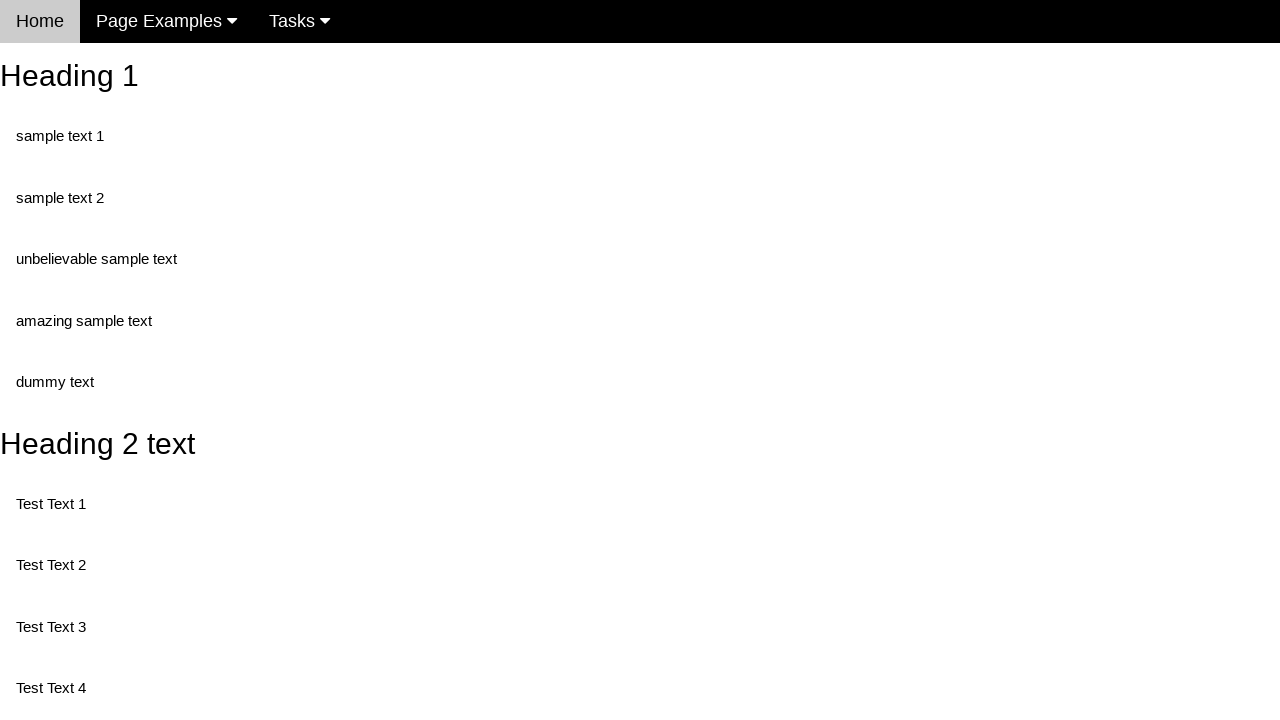

Located element by name attribute 'randomButton2'
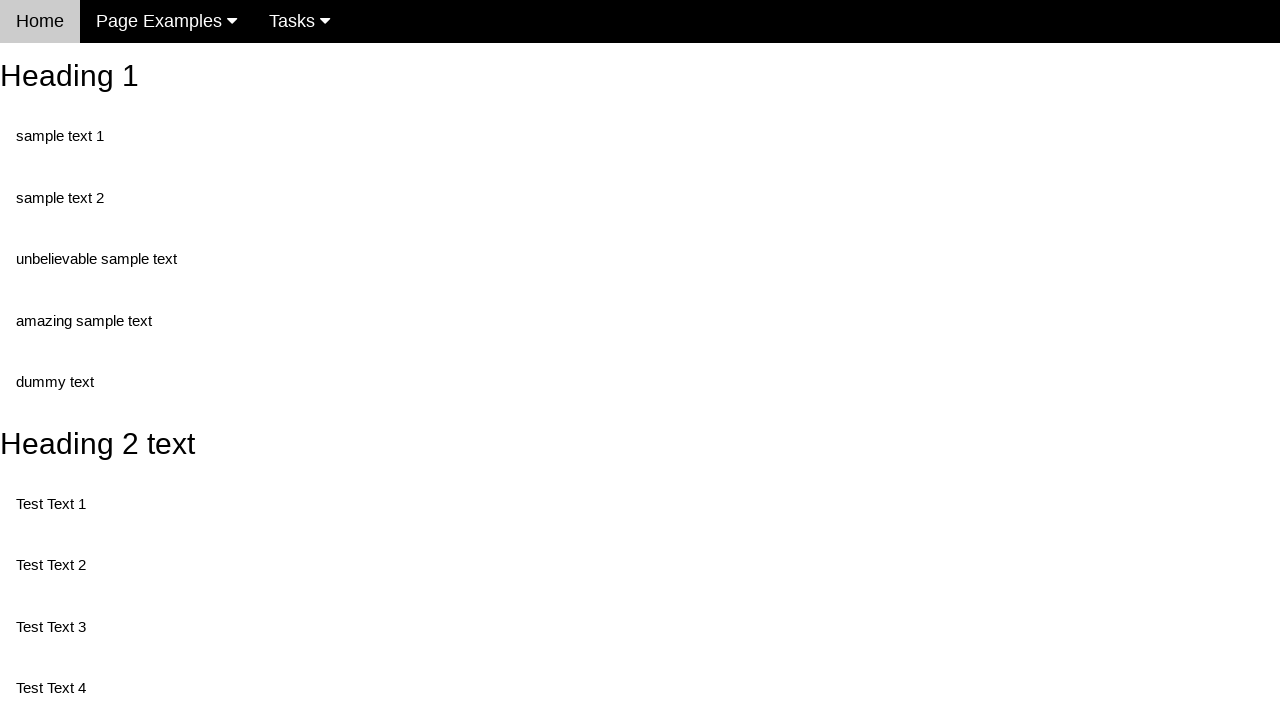

Retrieved 'value' attribute from button element
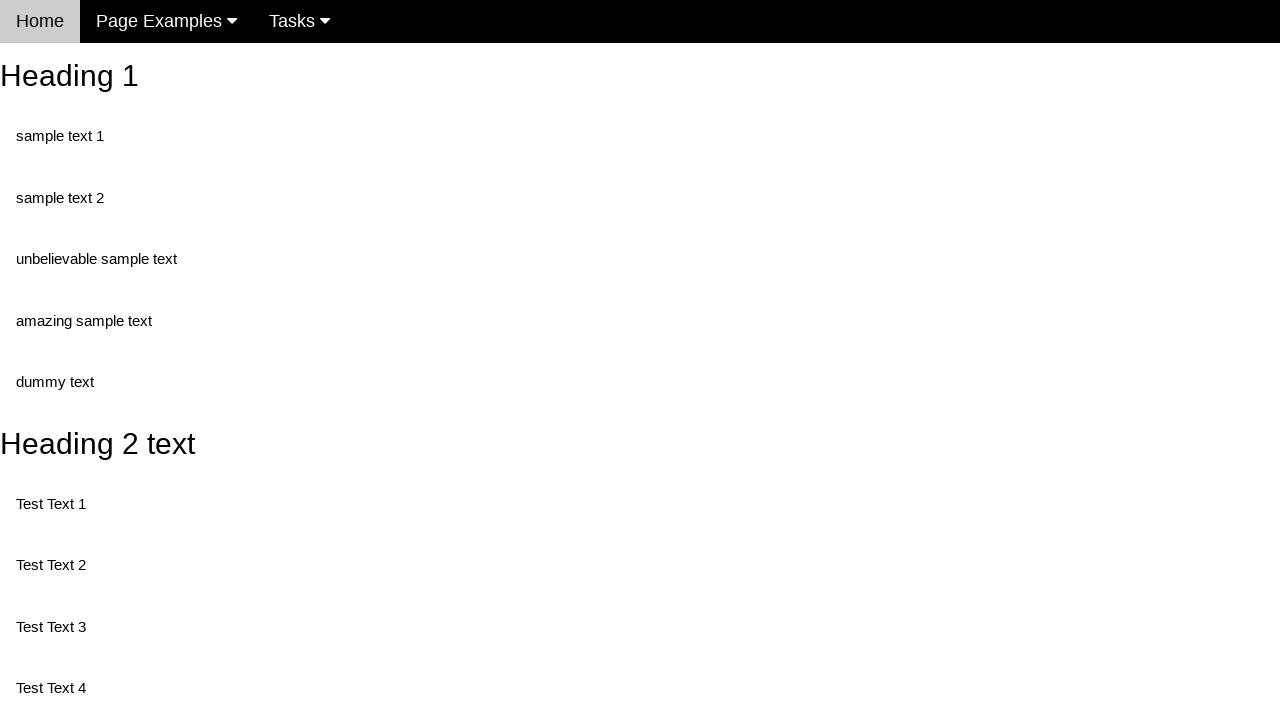

Retrieved 'id' attribute from button element
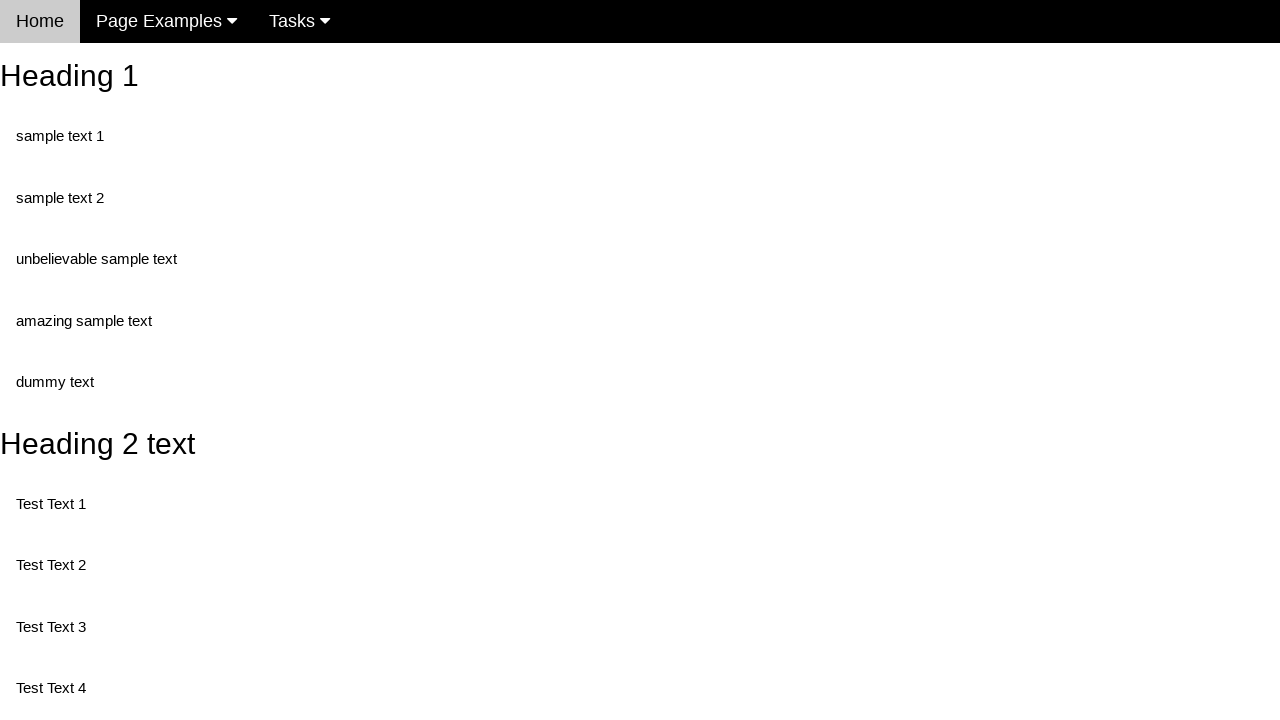

Located element with class name 'amazing'
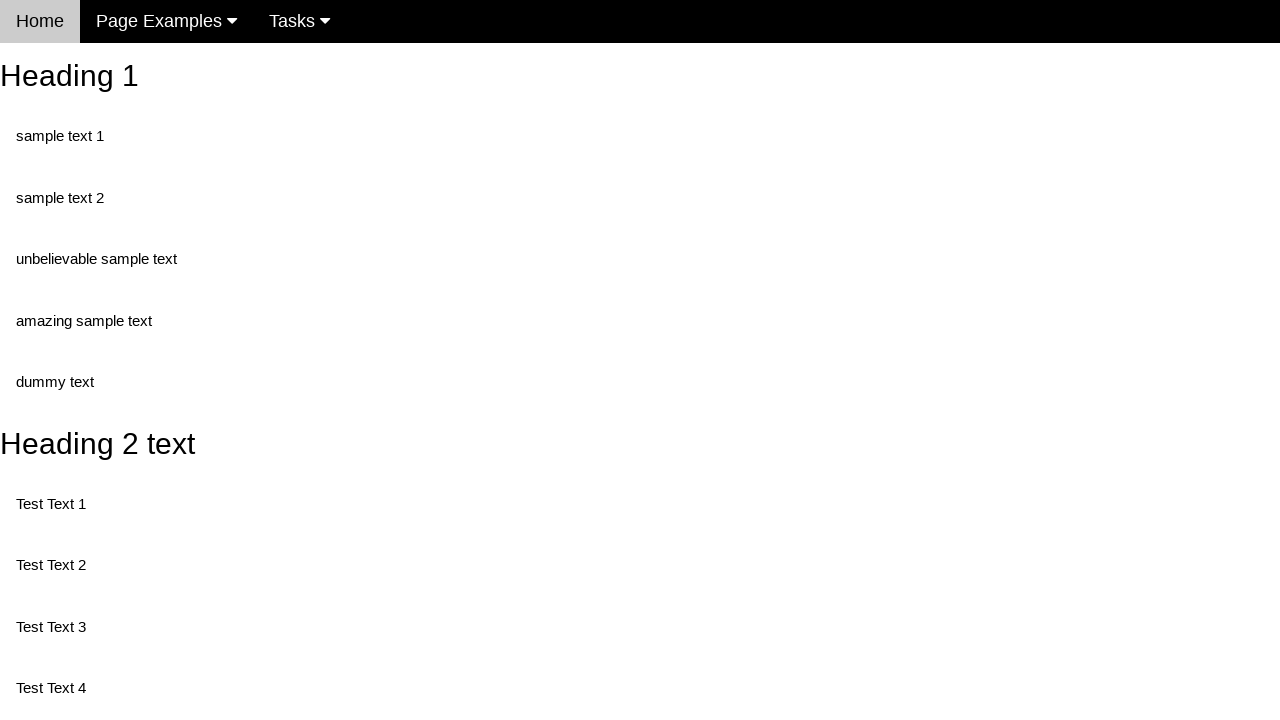

Retrieved text content from amazing element
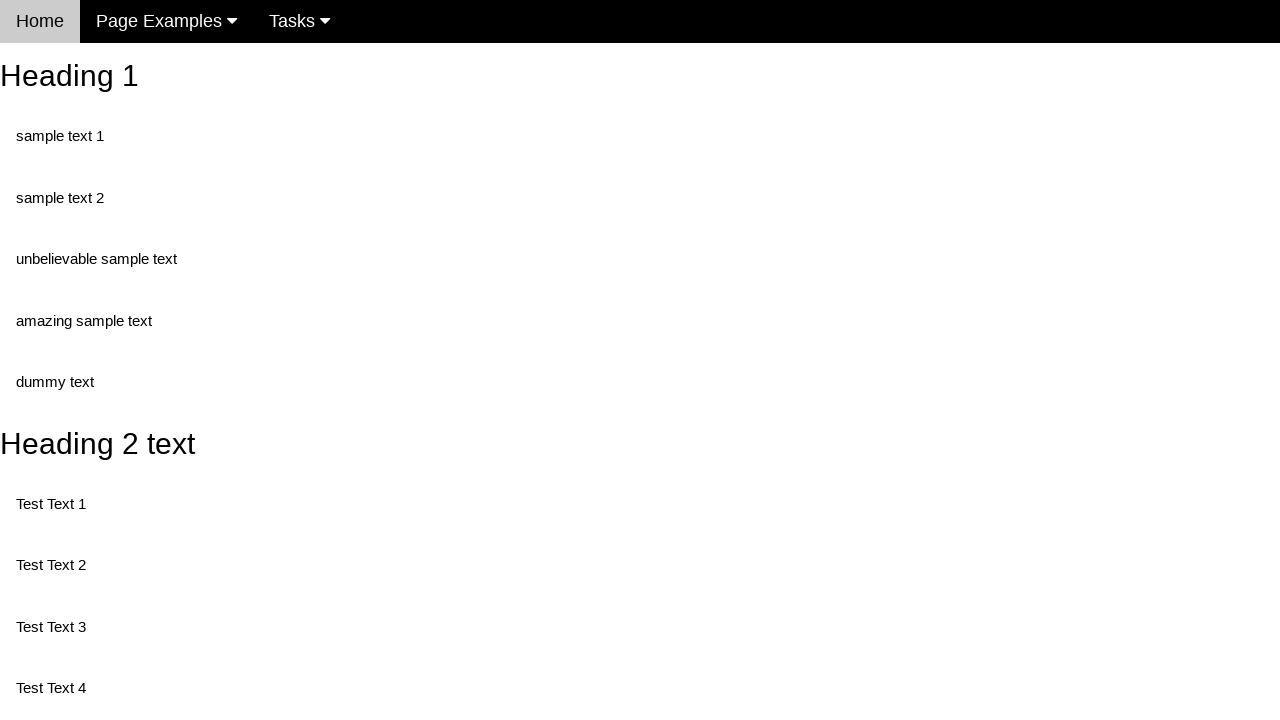

Located first paragraph element
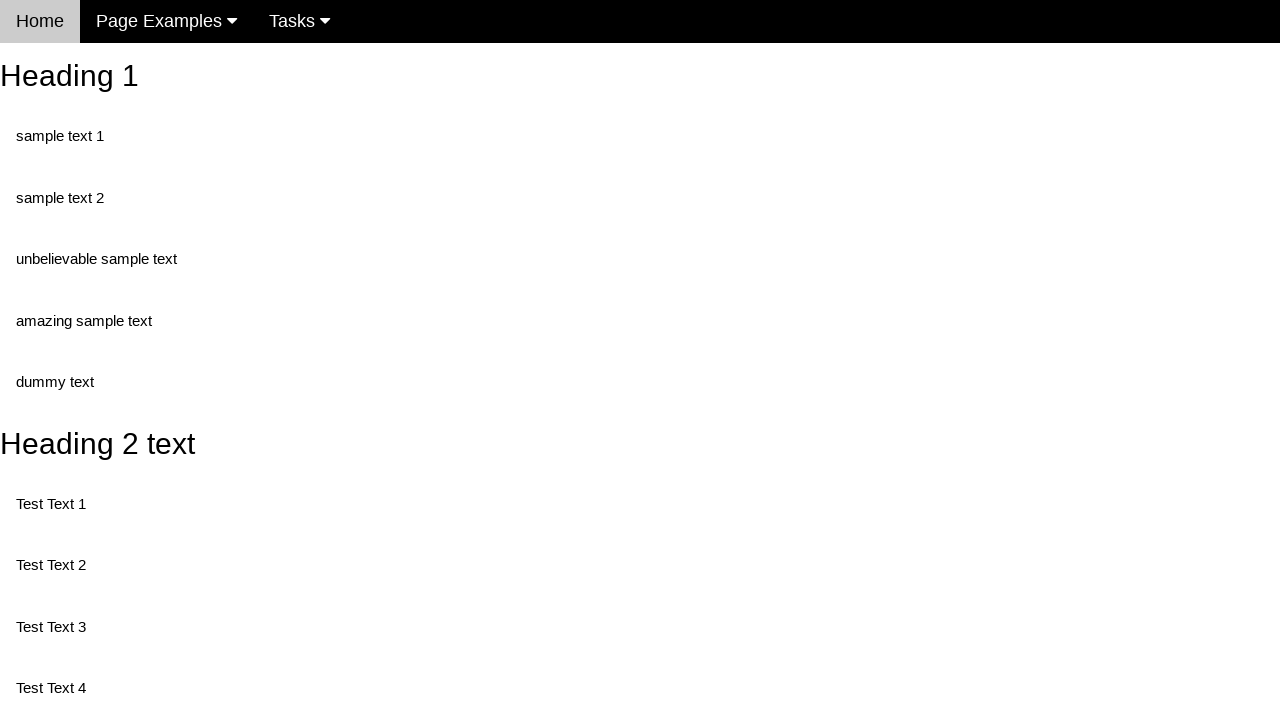

Retrieved text content from first paragraph element
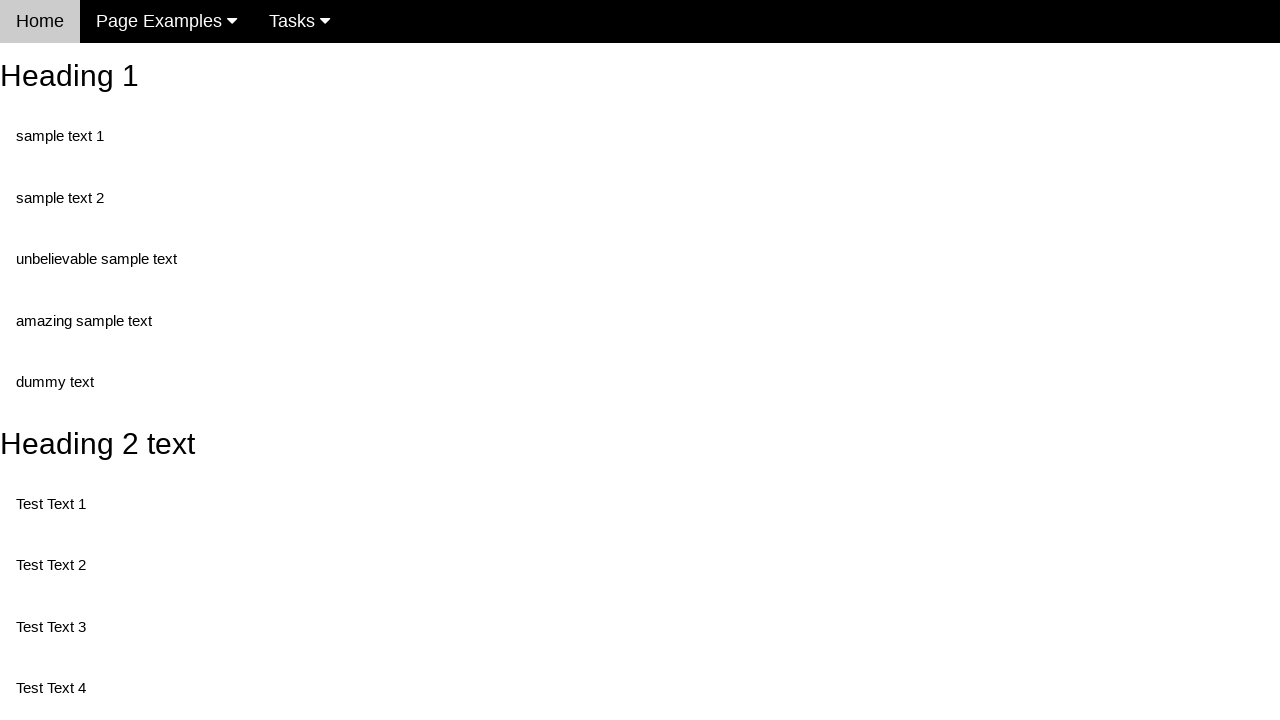

Located all paragraph elements
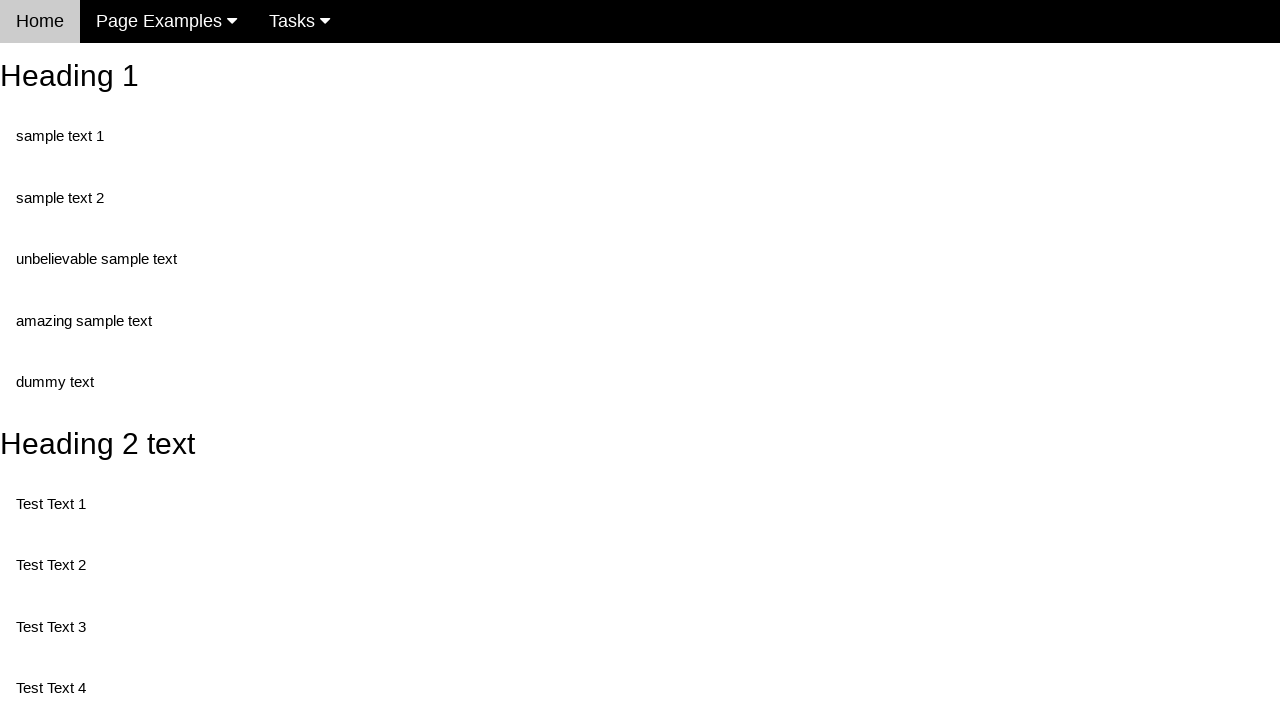

Counted total number of paragraph elements
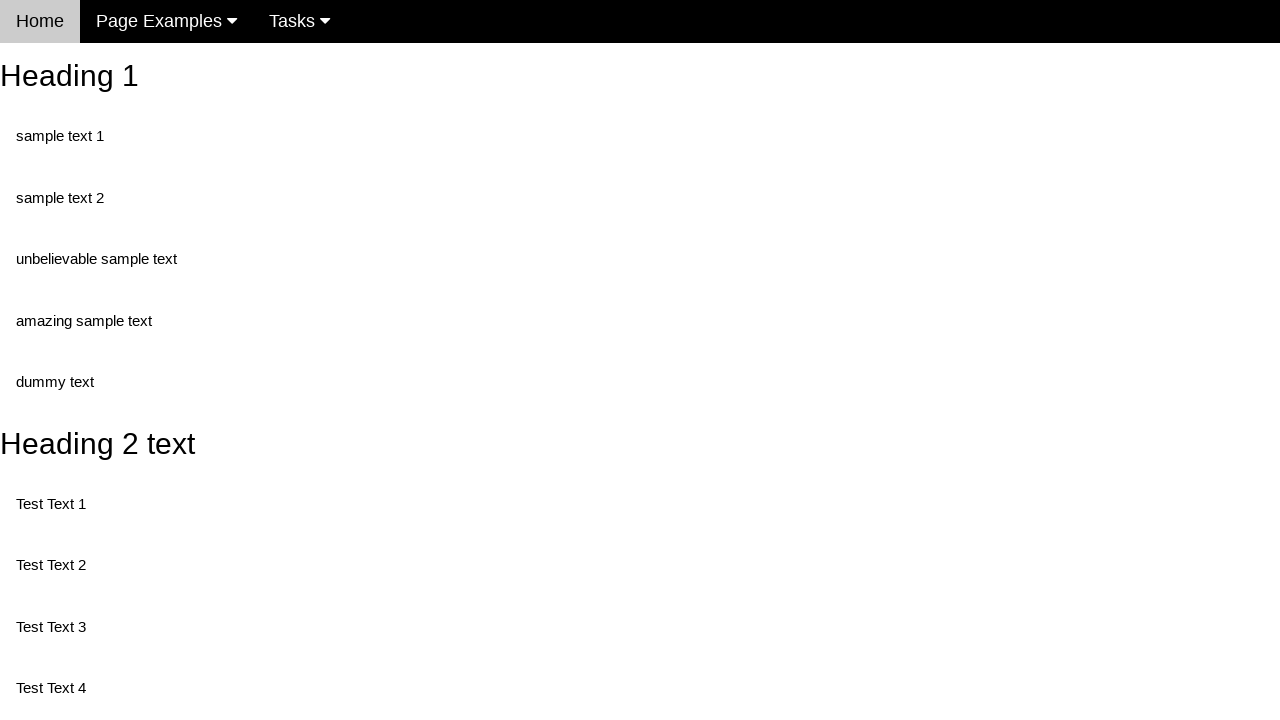

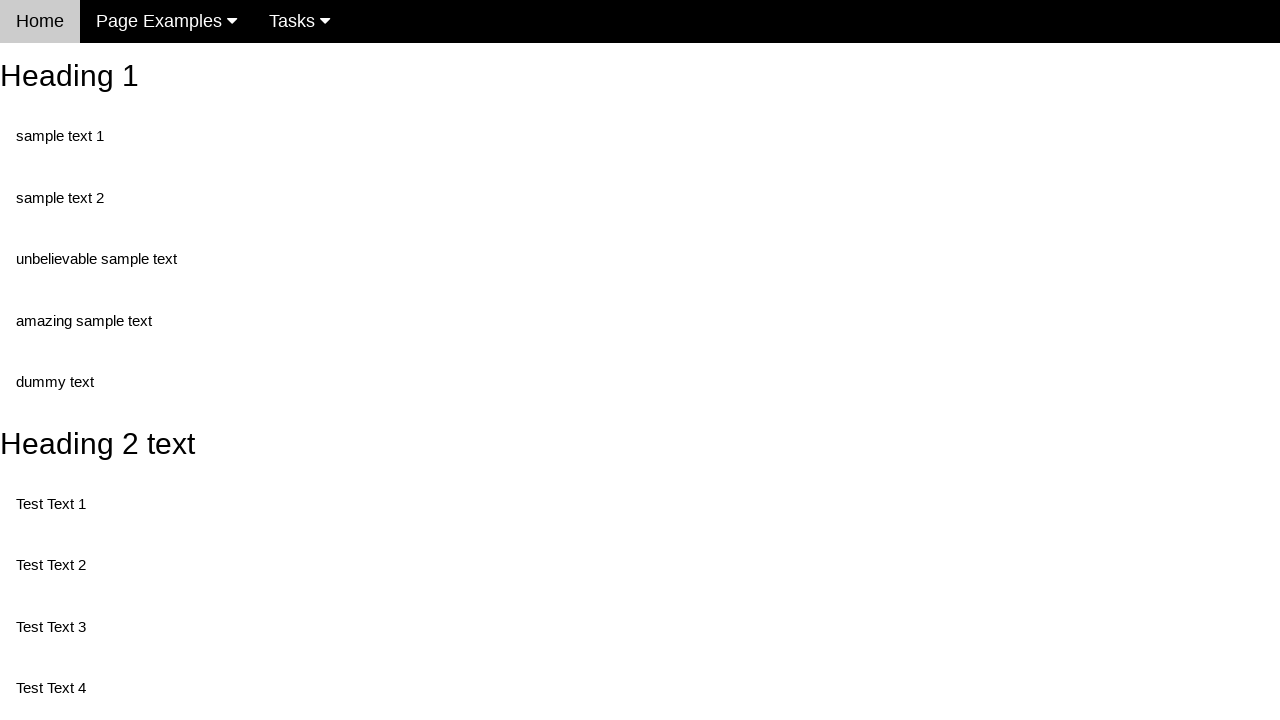